Tests basic navigation by visiting multiple pages (a technology training website, a registration demo page, and a Selenium course content page) and verifying page titles load correctly.

Starting URL: http://www.greenstechnologys.com/

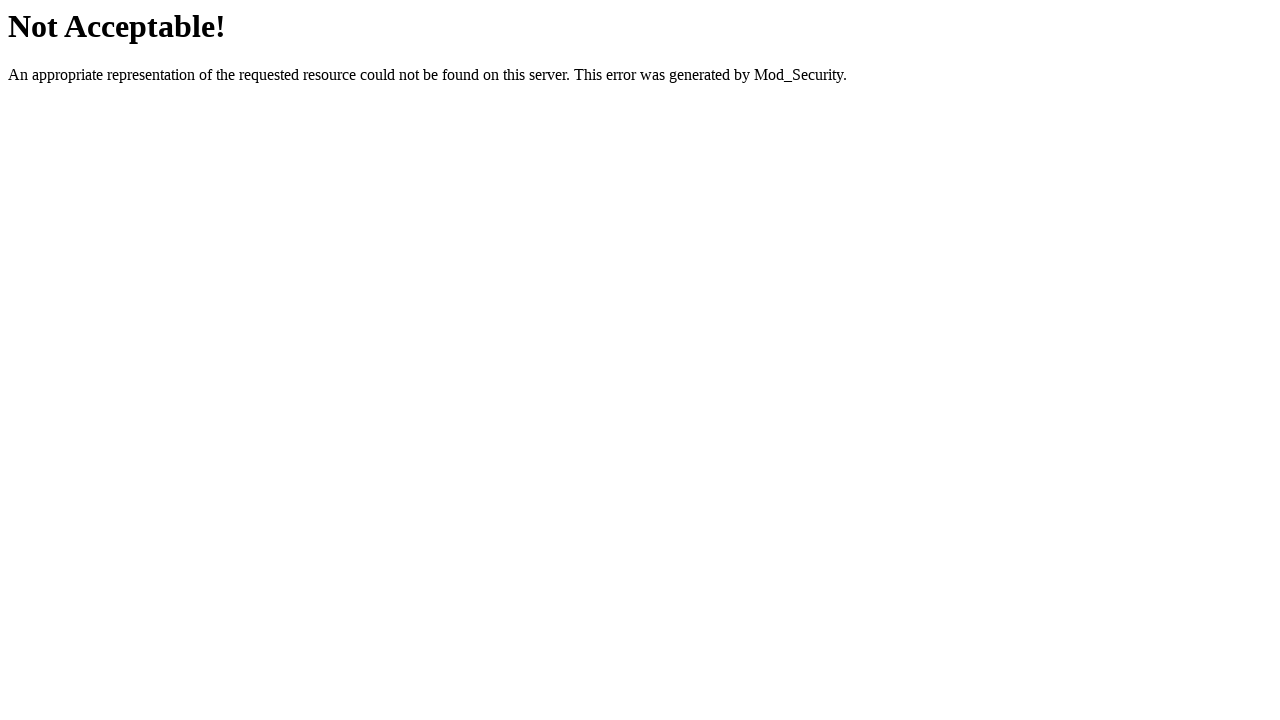

Initial page loaded at http://www.greenstechnologys.com/
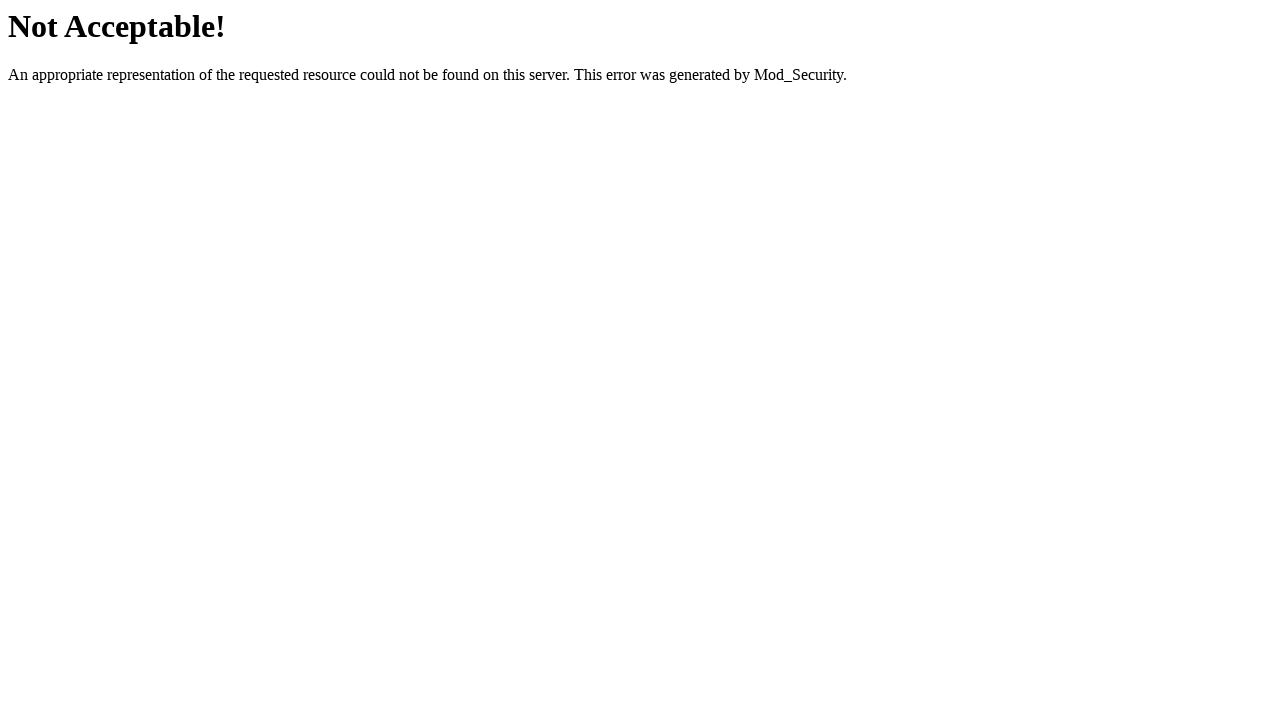

Navigated to registration demo page
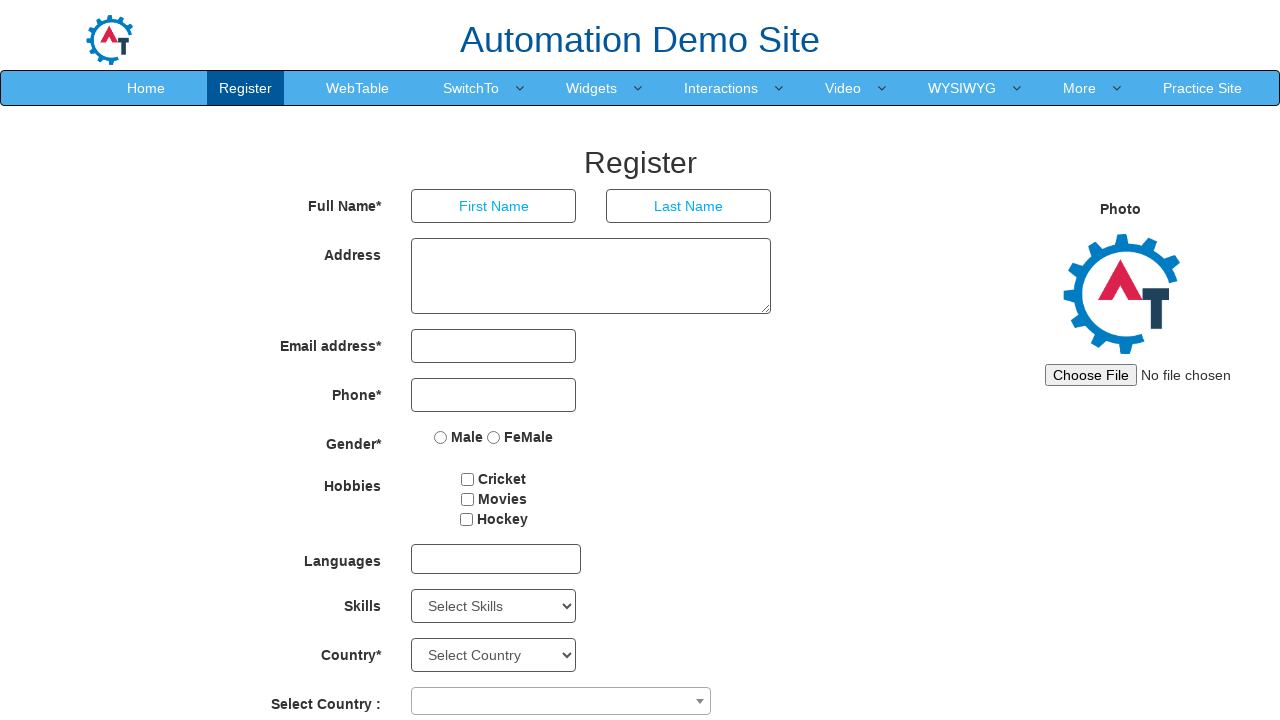

Registration demo page loaded
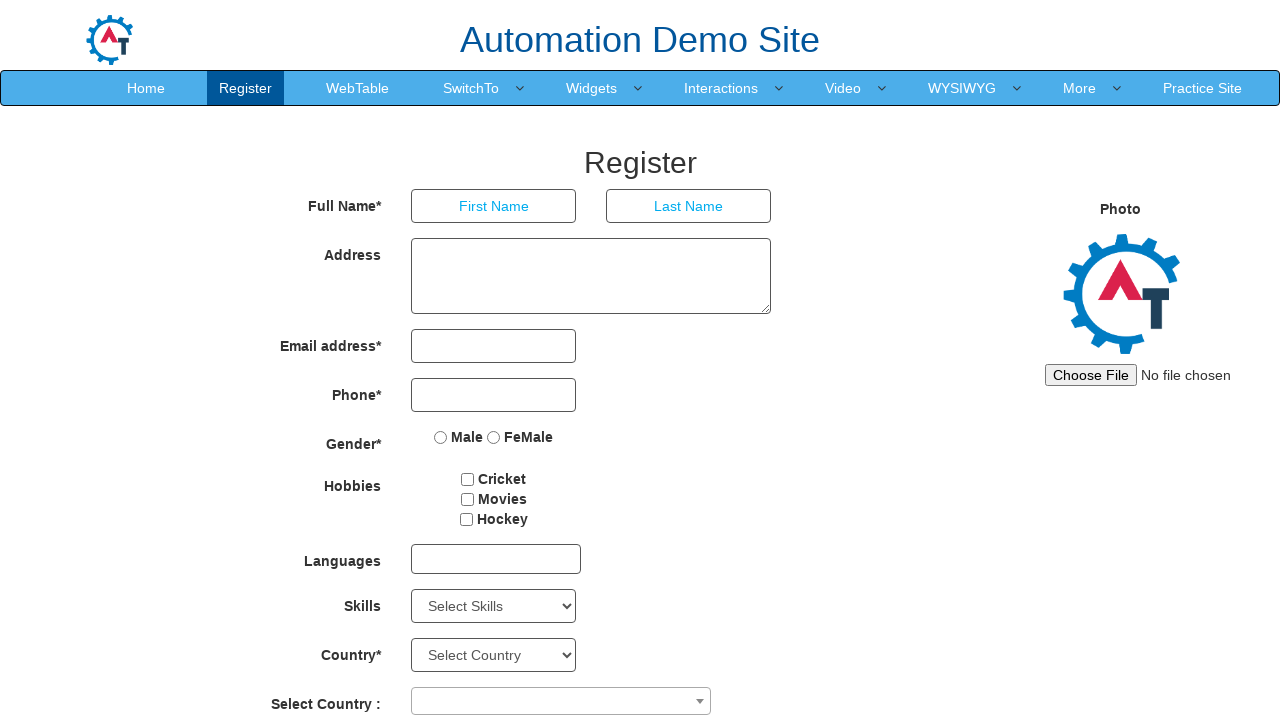

Retrieved page title: Register
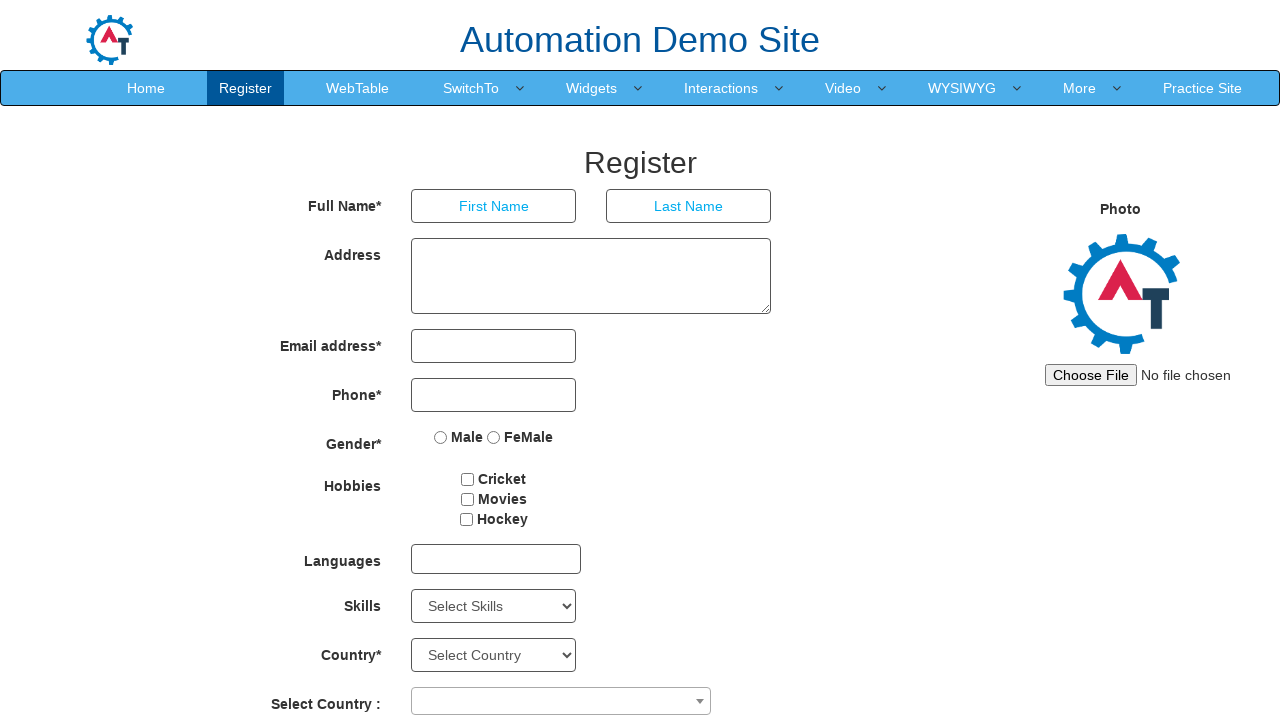

Navigated to Selenium course content page
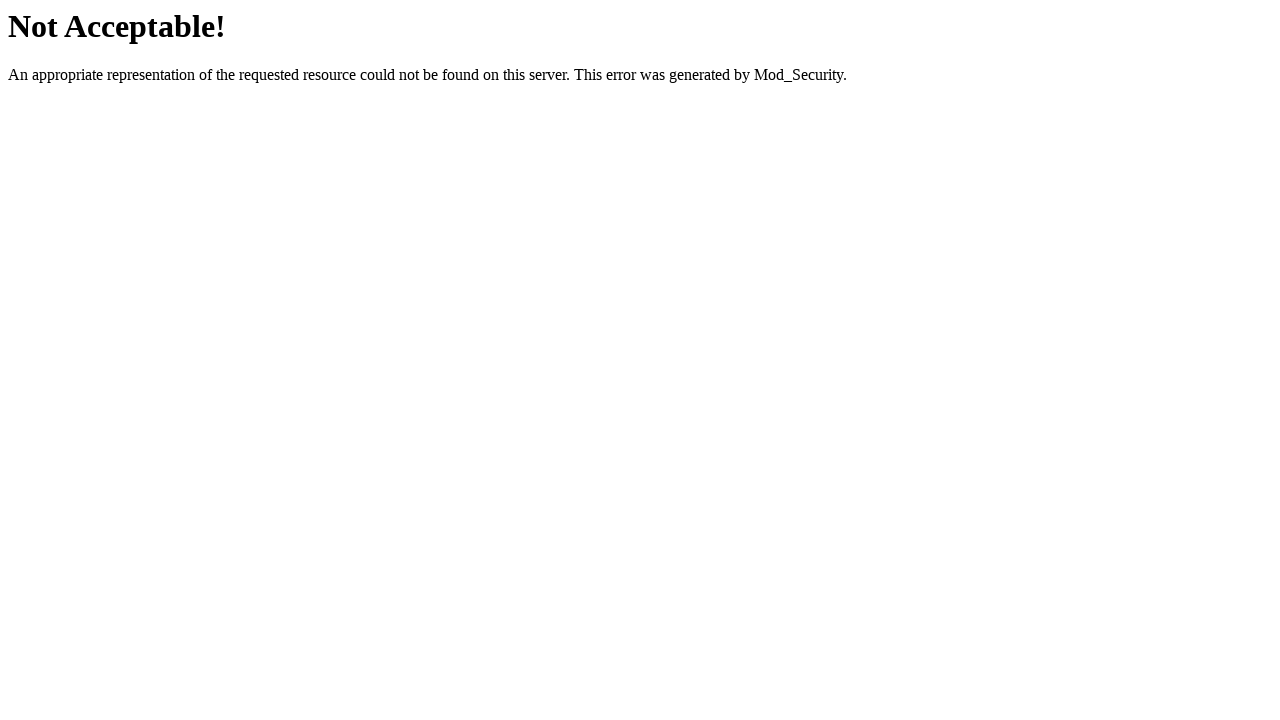

Selenium course content page loaded
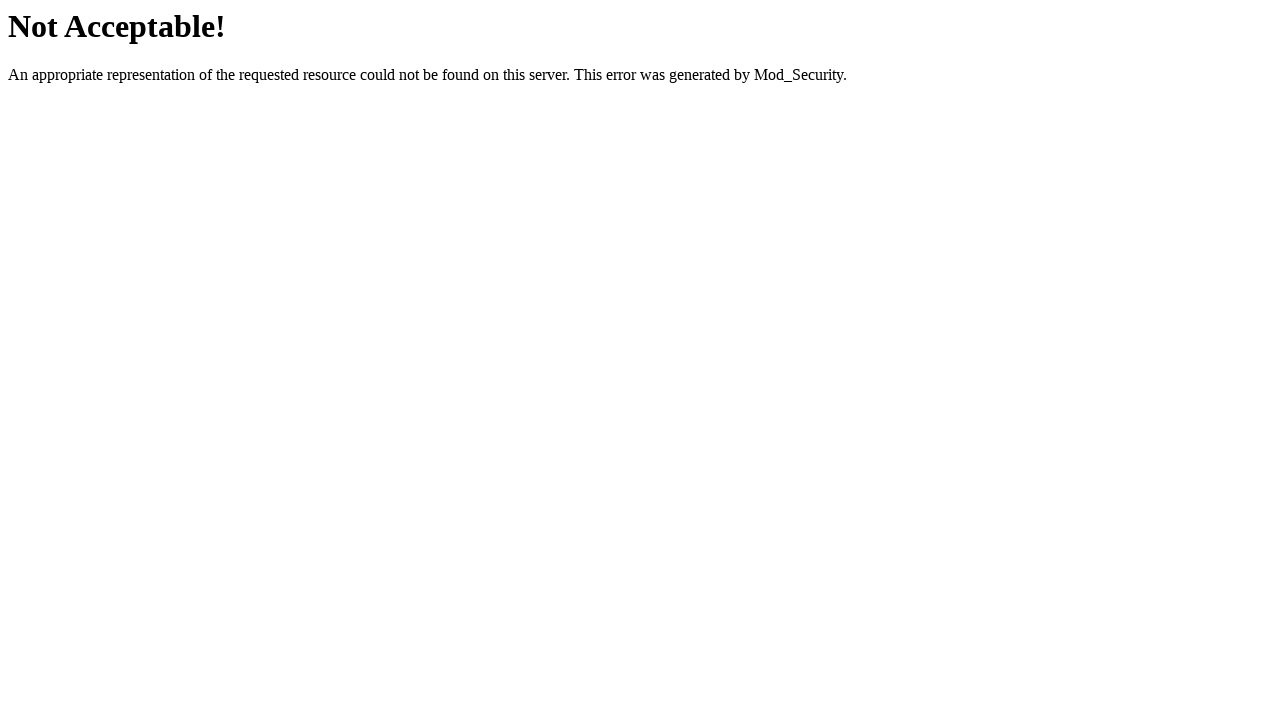

Retrieved page title: Not Acceptable!
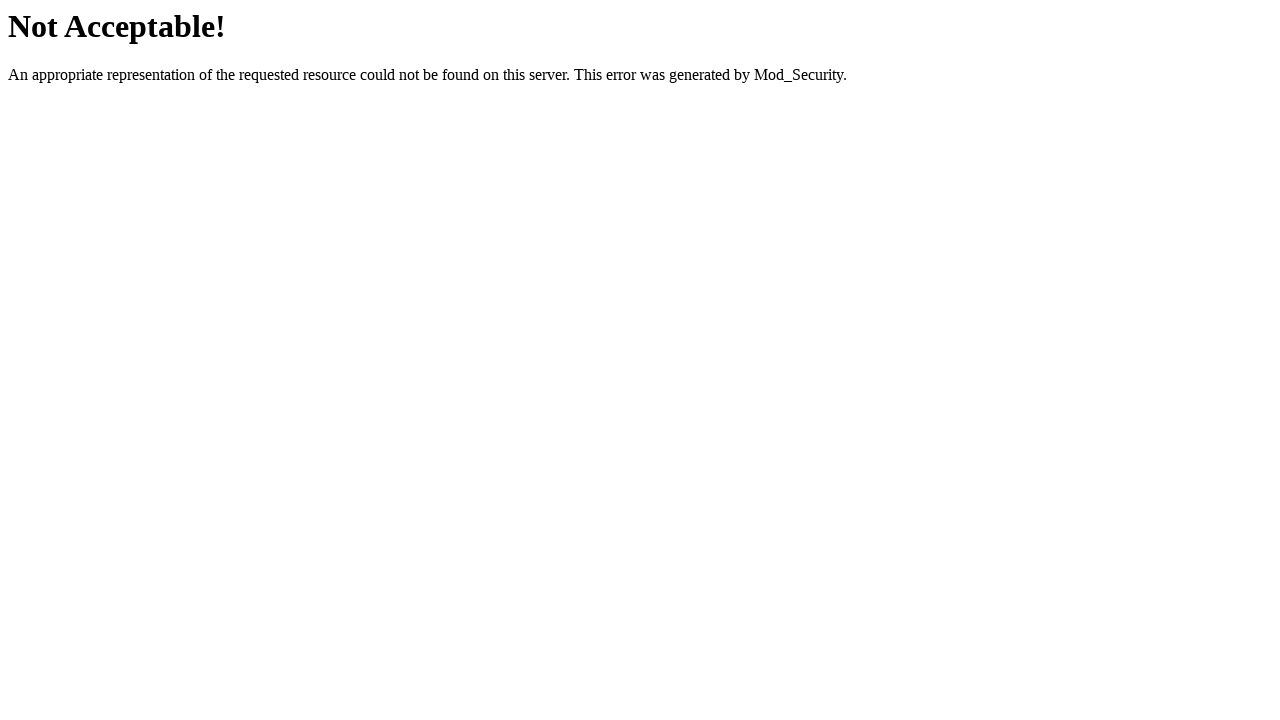

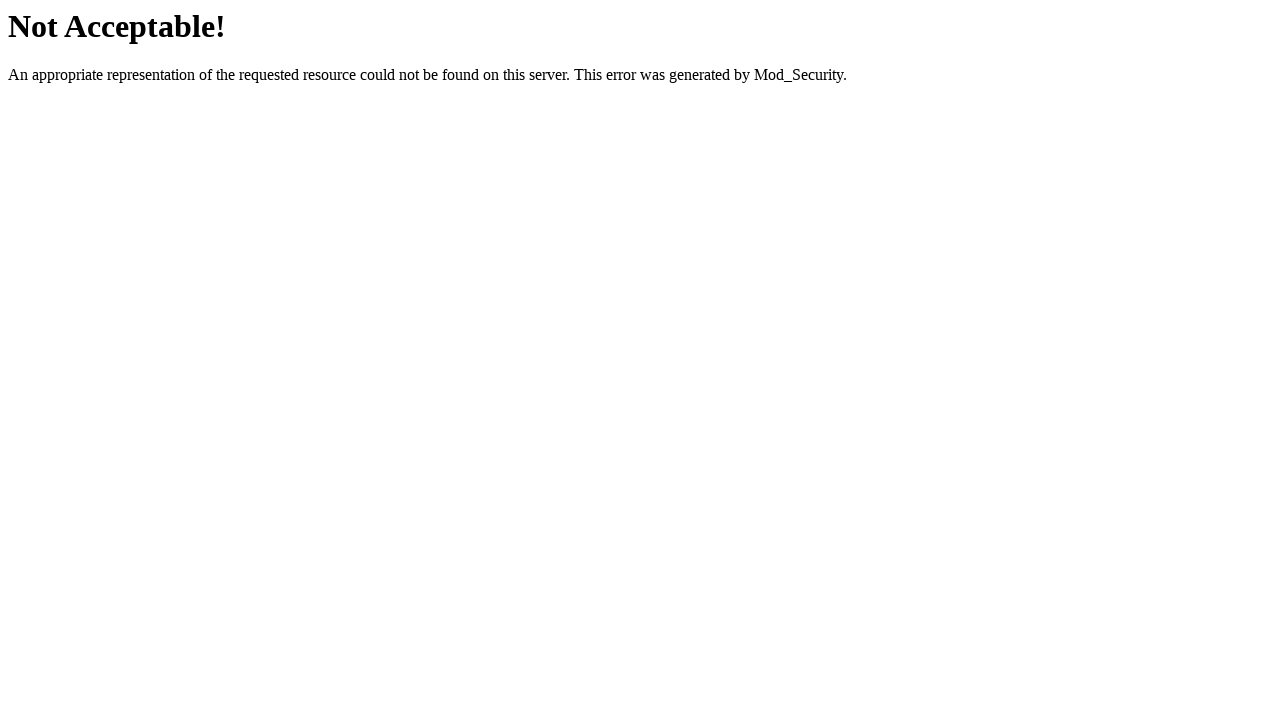